Tests XPath parent-child axis navigation by locating elements using following-sibling and parent traversal, then verifying the text content of a header link

Starting URL: https://rahulshettyacademy.com/AutomationPractice/

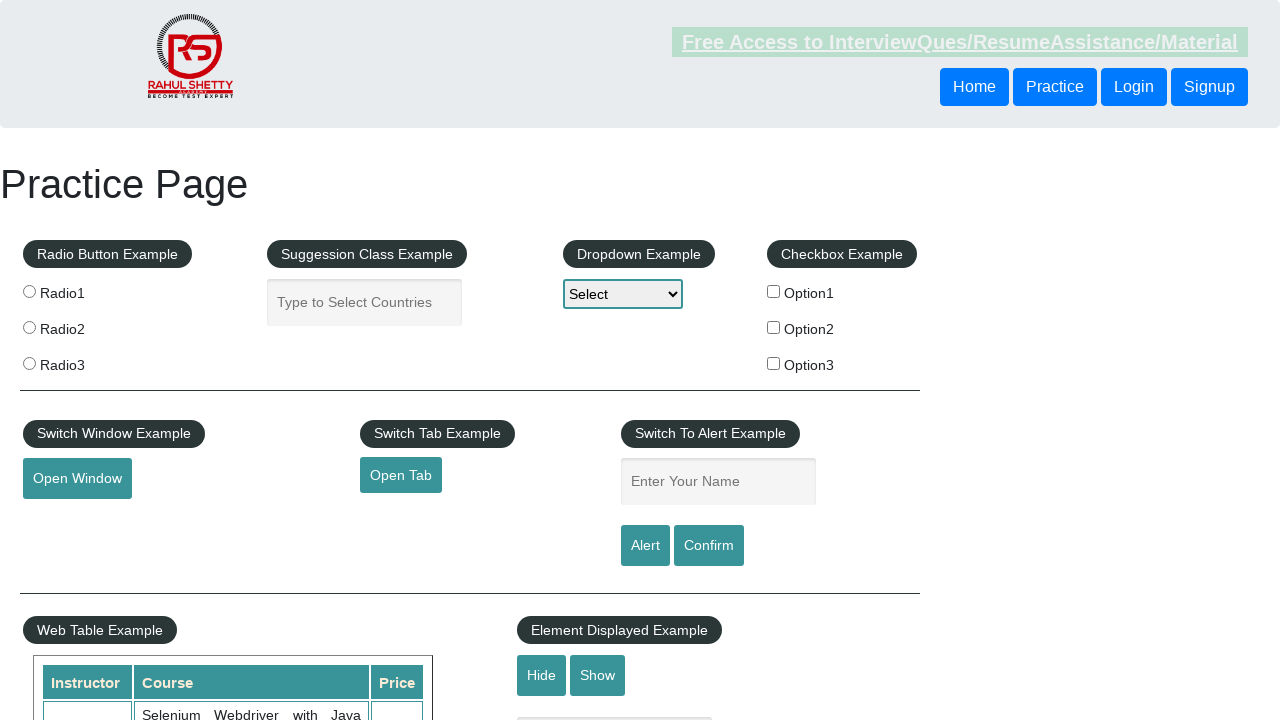

Located and retrieved text of button using following-sibling XPath axis
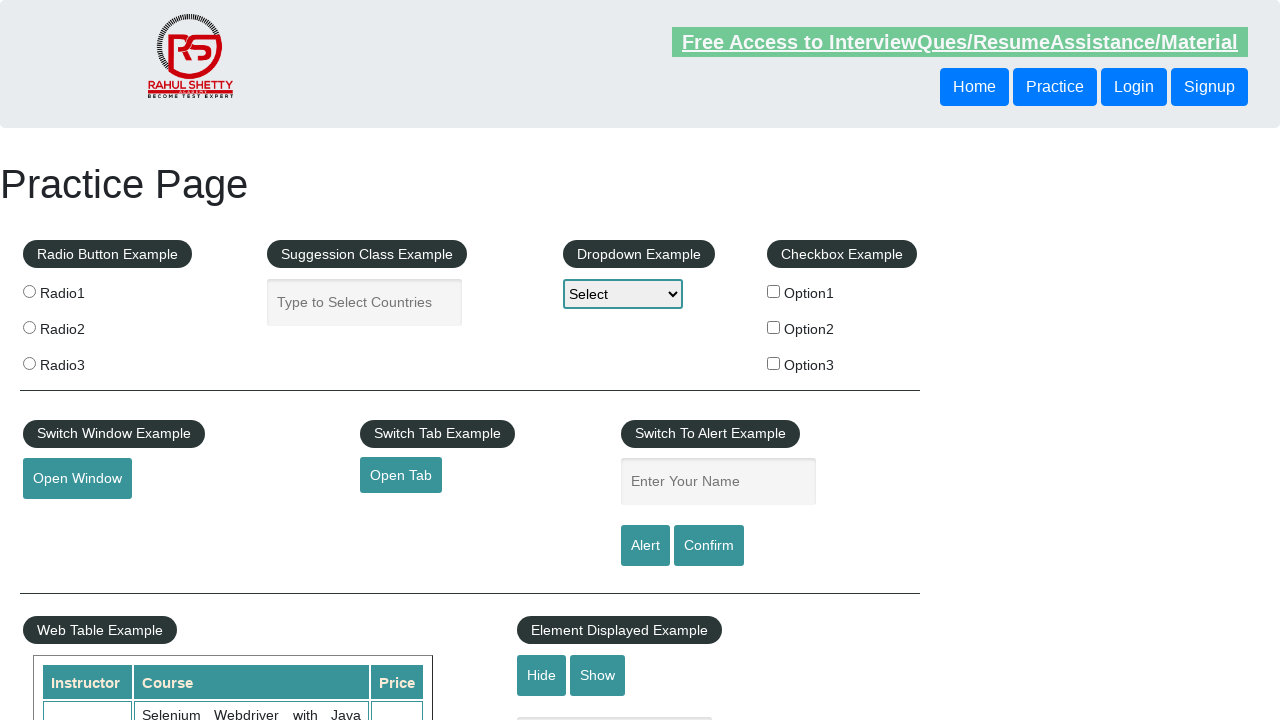

Located and retrieved text of header link using parent XPath axis traversal
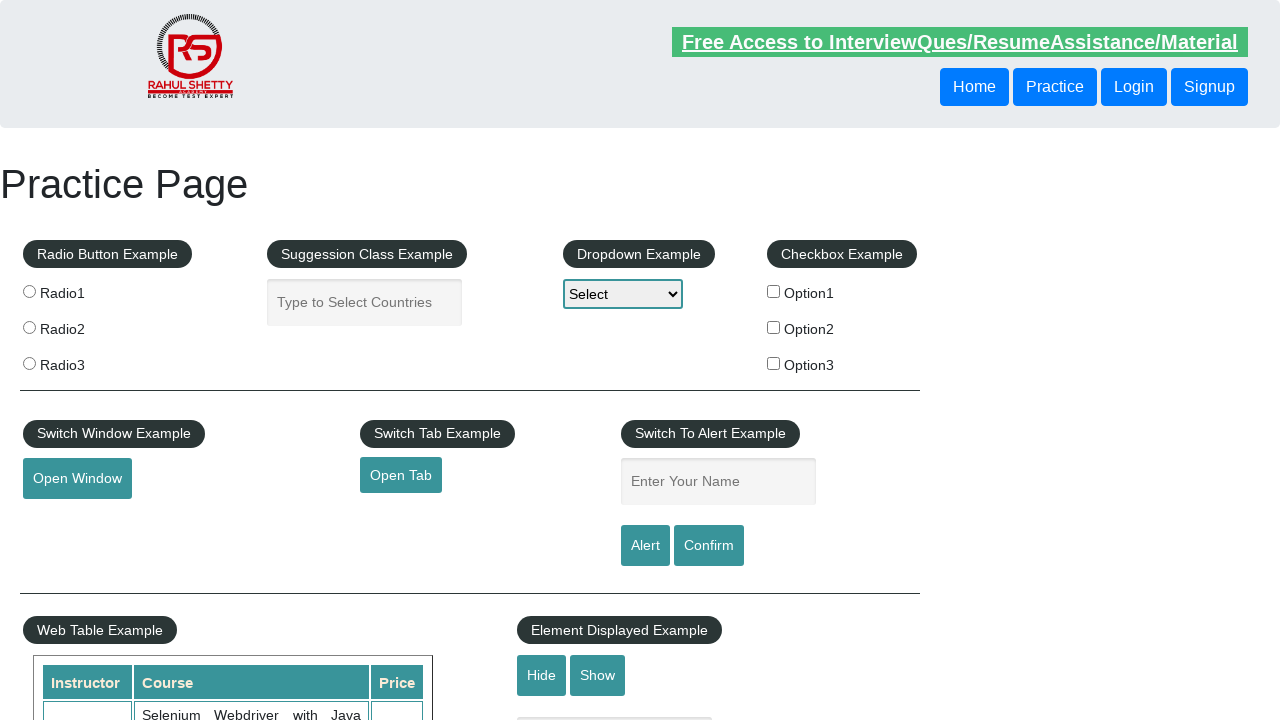

Verified header link text matches expected value: 'Free Access to InterviewQues/ResumeAssistance/Material'
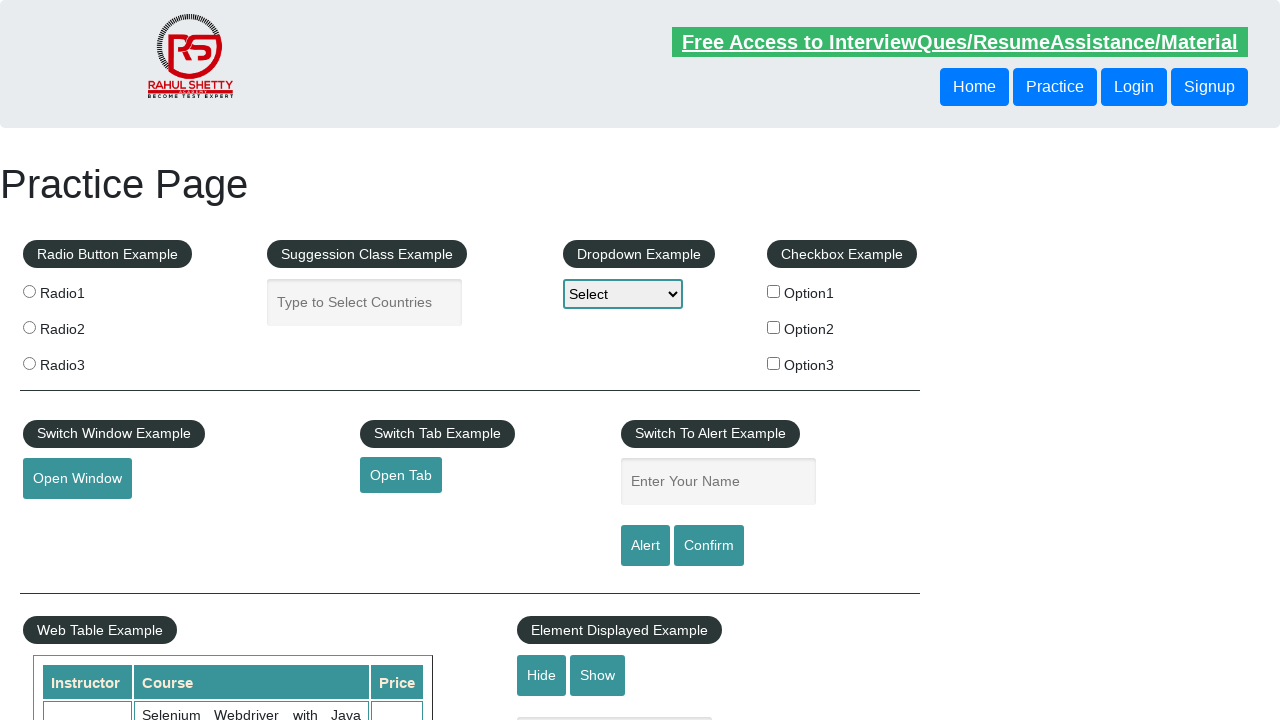

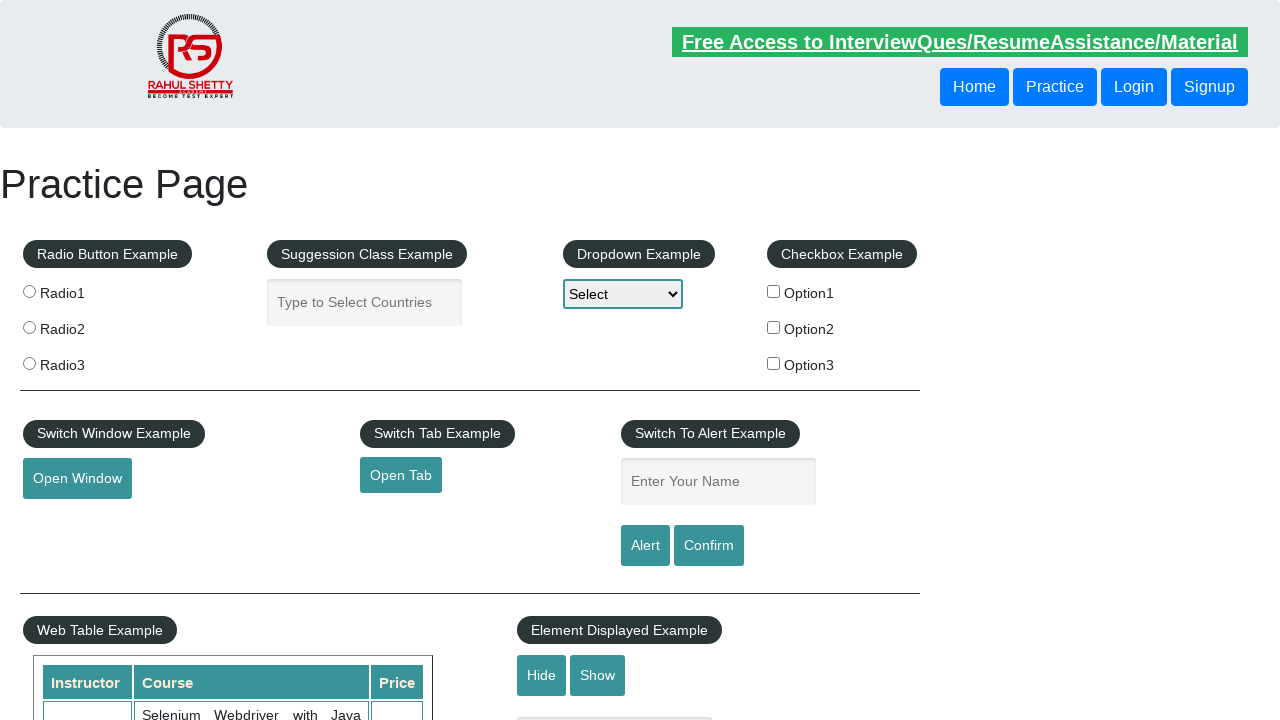